Tests the complete flight booking flow on BlazeDemo by selecting departure and destination cities, choosing a flight, filling in passenger and payment details, and completing the purchase.

Starting URL: https://blazedemo.com/

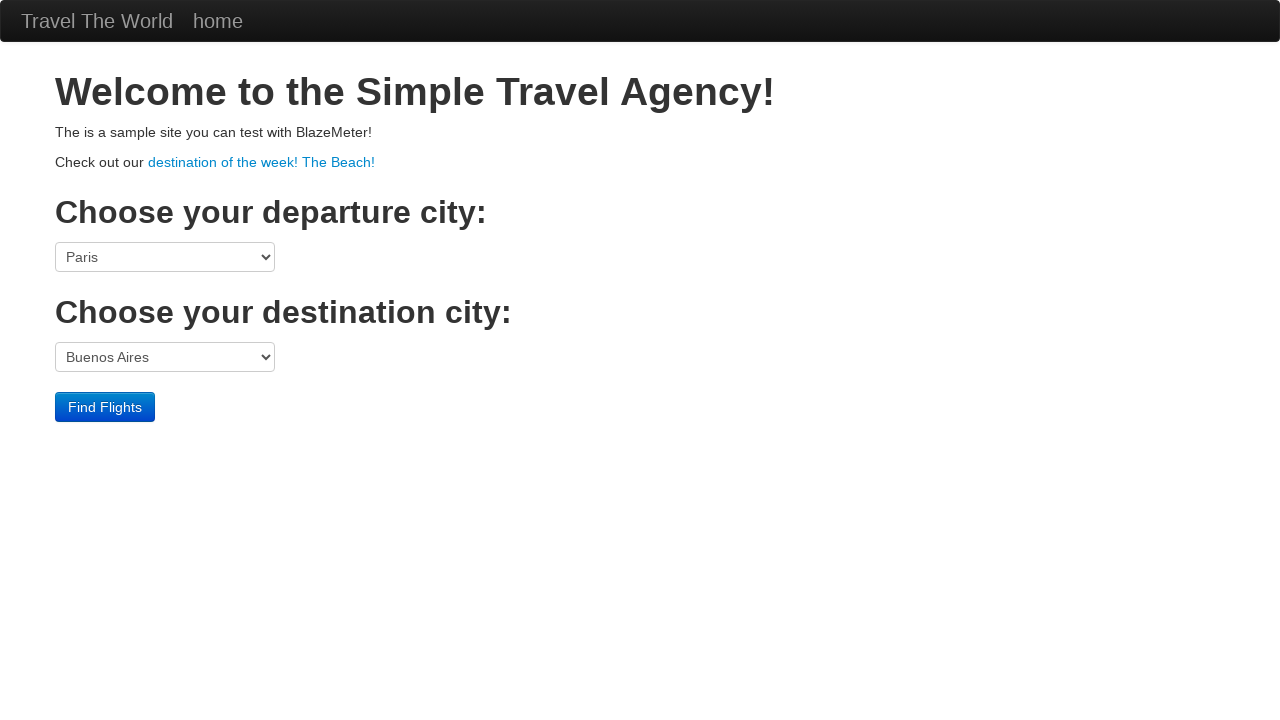

Clicked departure port dropdown at (165, 257) on select[name='fromPort']
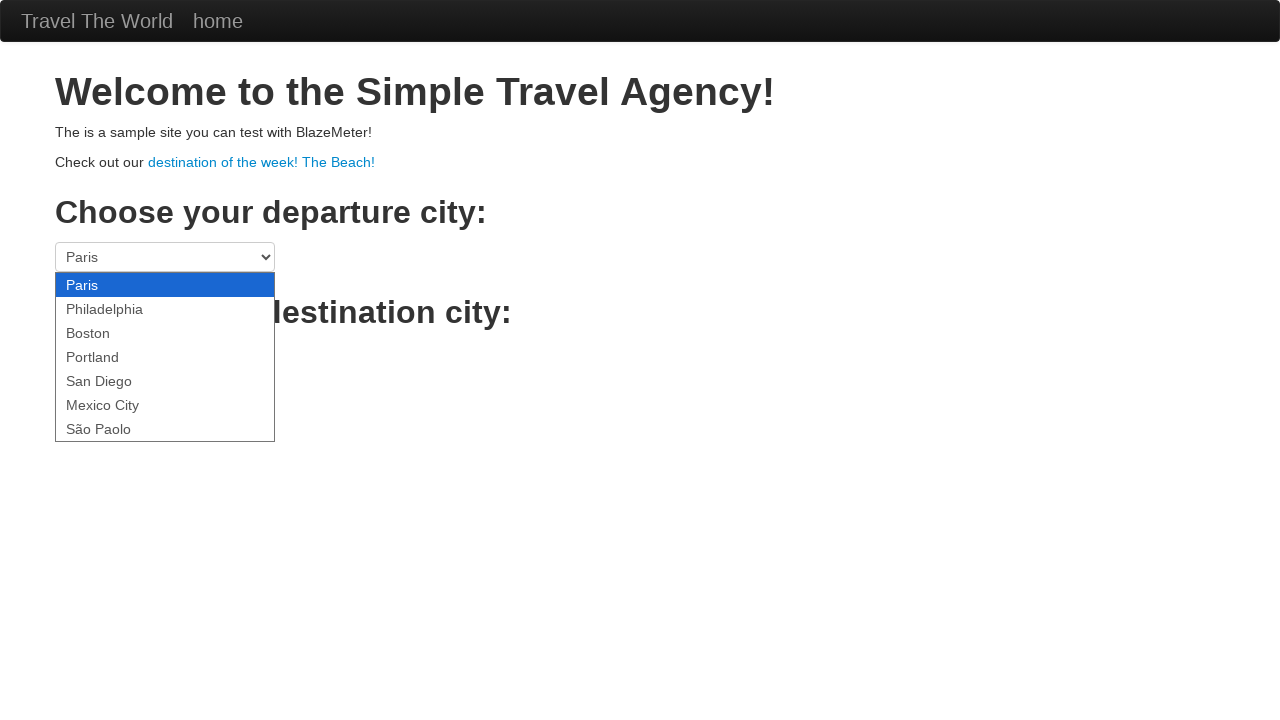

Selected Boston as departure city on select[name='fromPort']
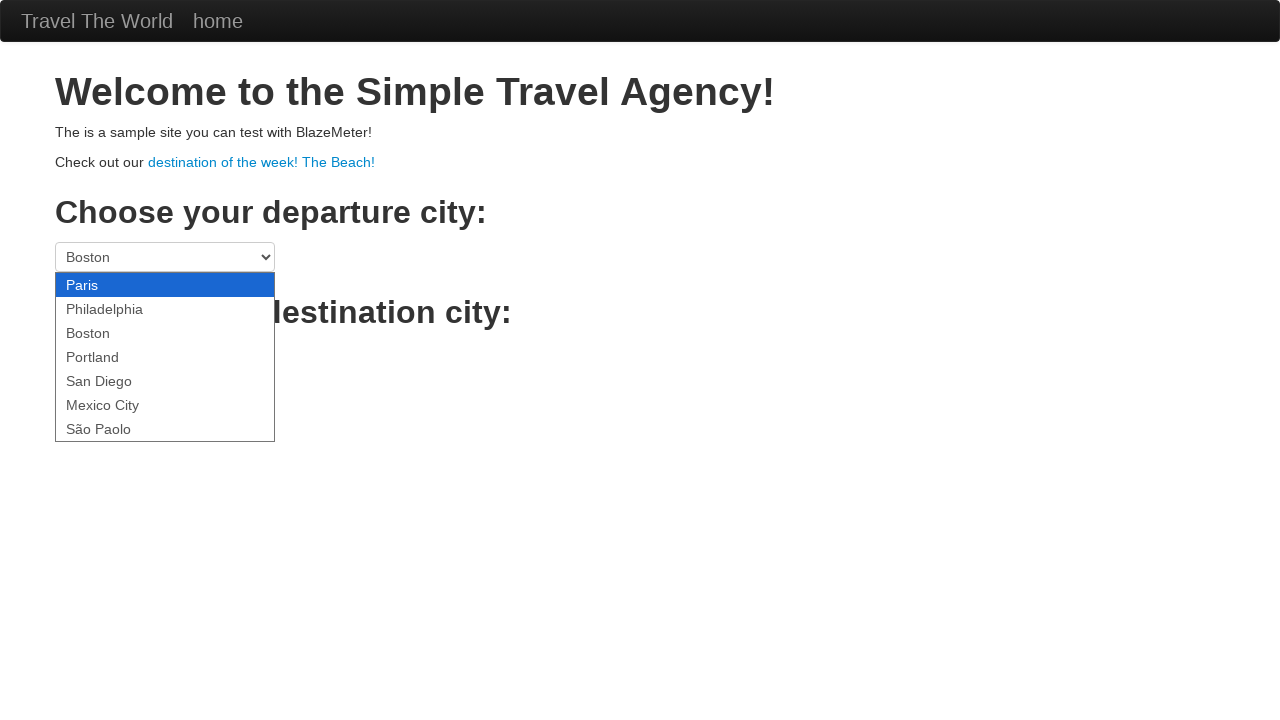

Clicked destination port dropdown at (165, 357) on select[name='toPort']
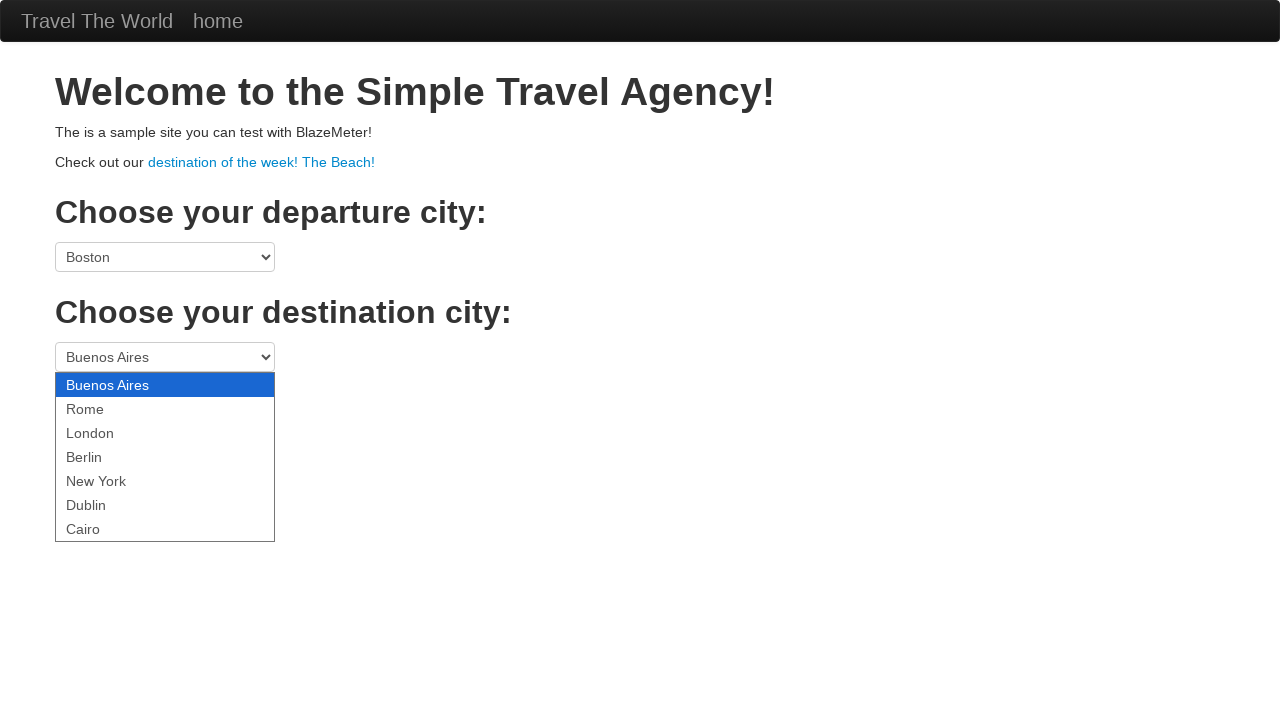

Selected London as destination city on select[name='toPort']
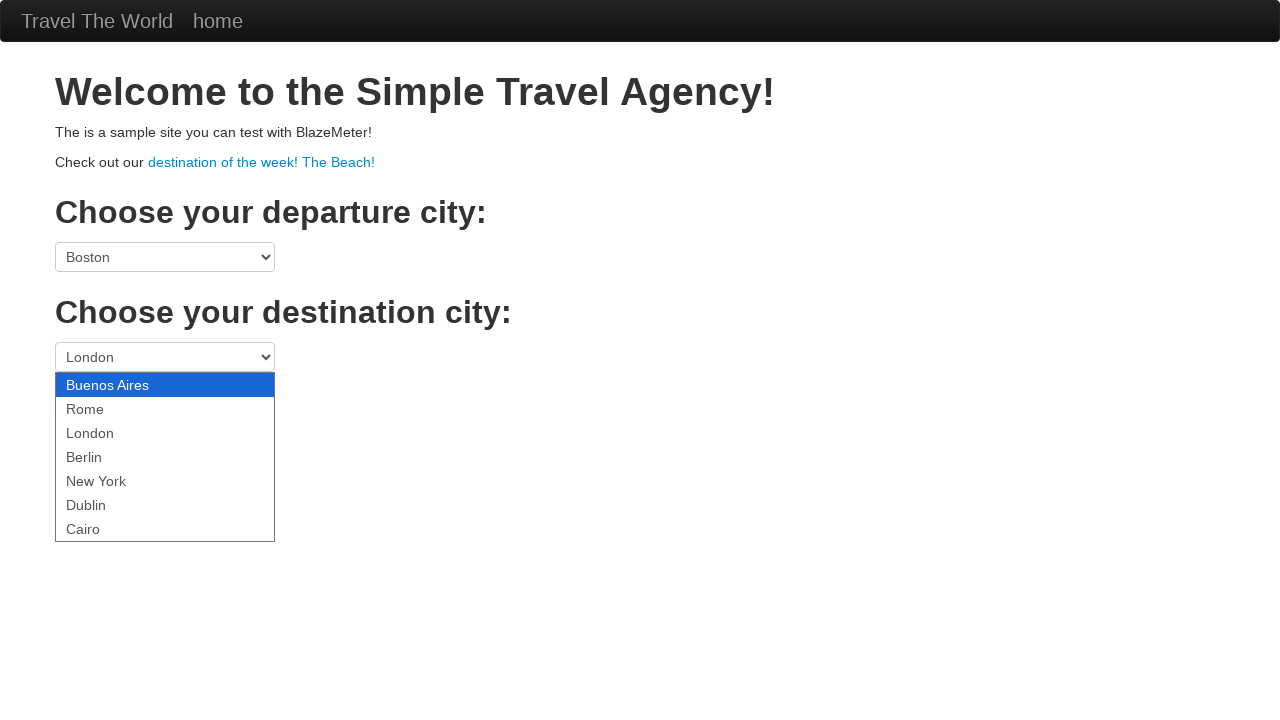

Clicked Find Flights button at (105, 407) on .btn-primary
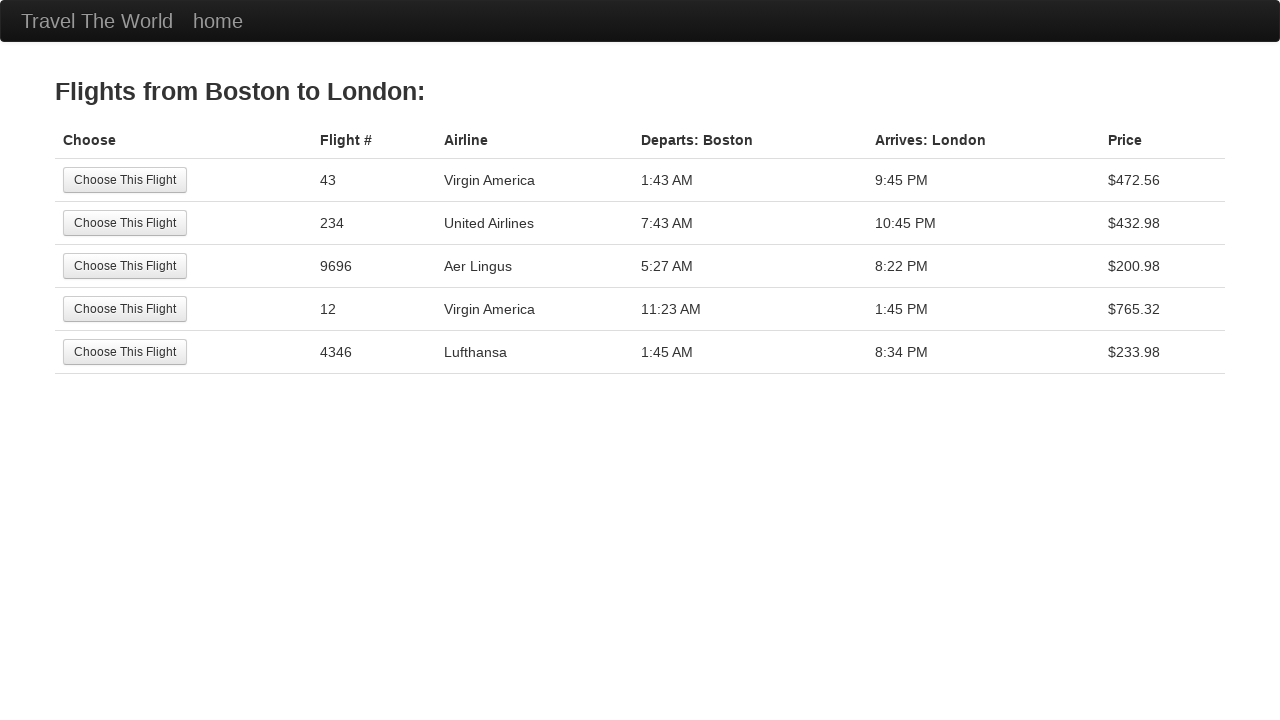

Waited for flights page to load
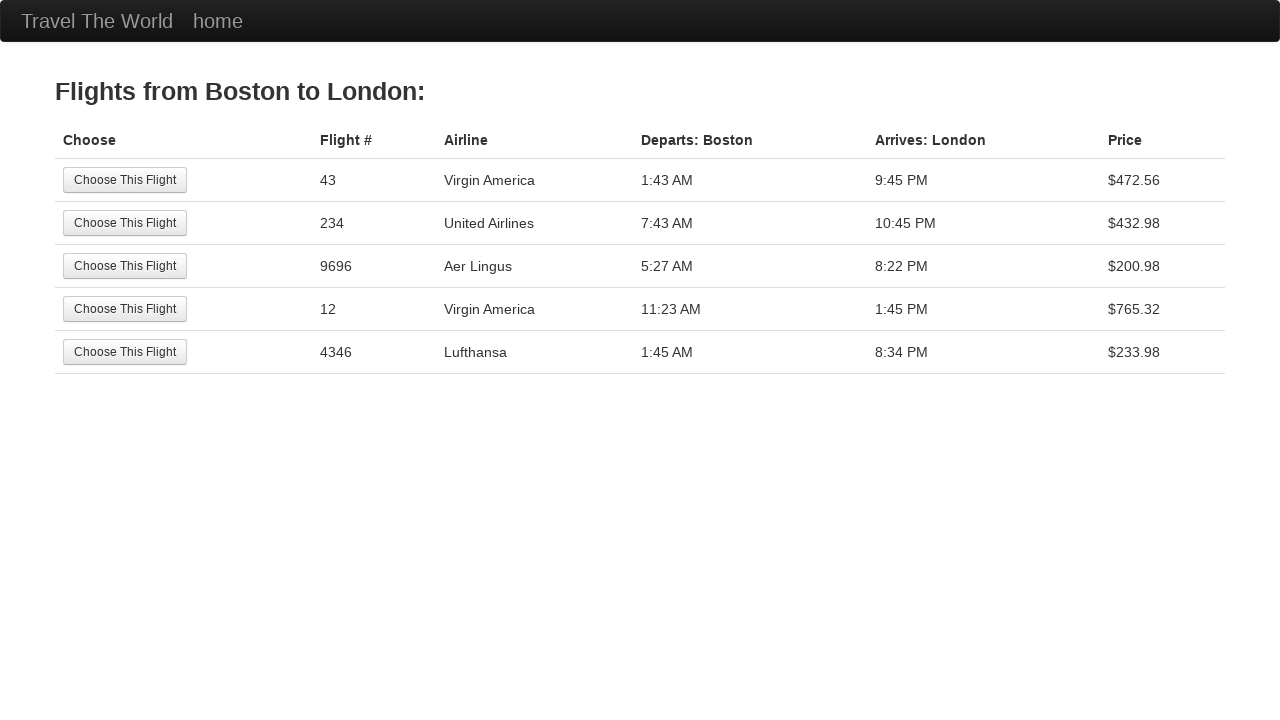

Selected first available flight at (183, 180) on tr:nth-child(1) > td:nth-child(2)
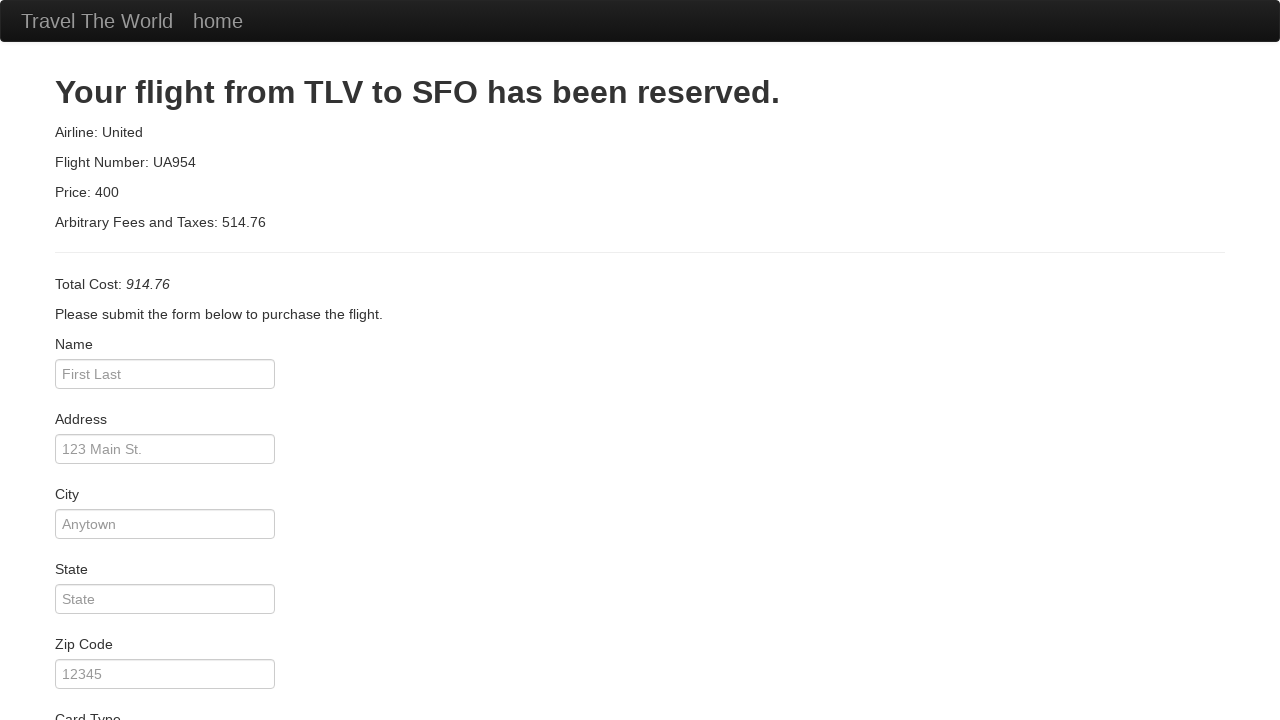

Clicked on passenger name input field at (165, 374) on #inputName
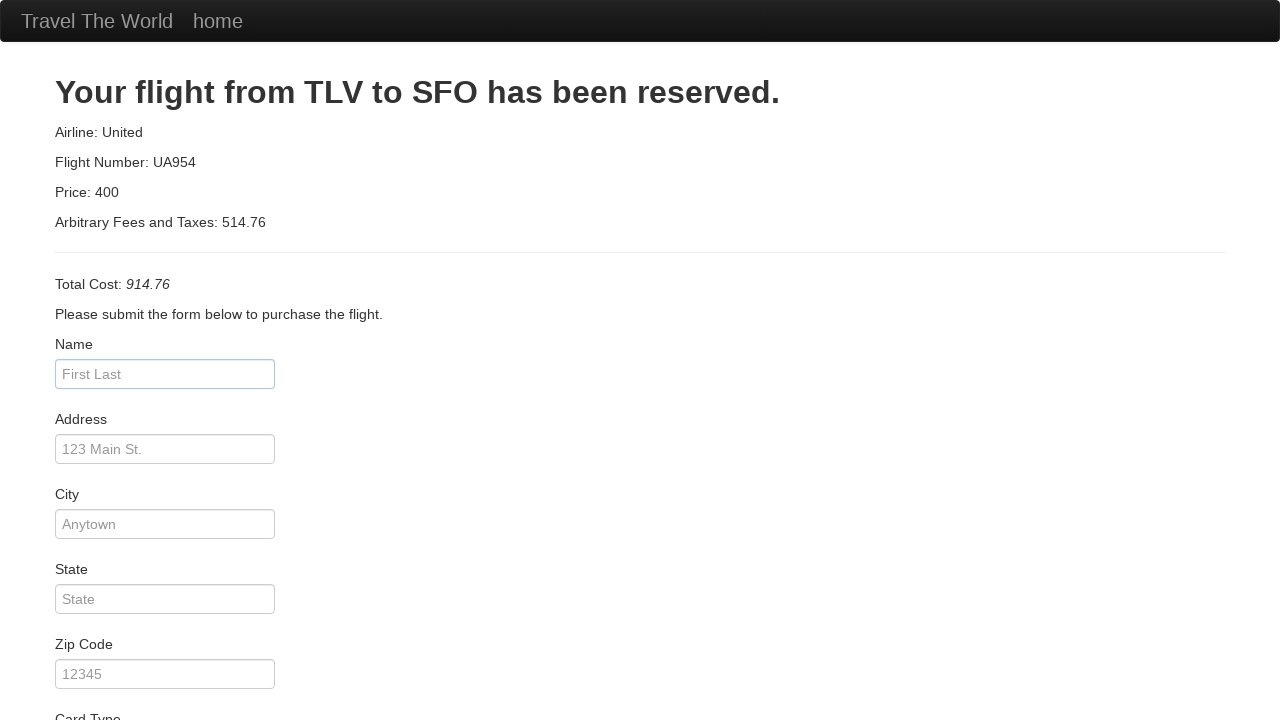

Entered passenger name: Tiago on #inputName
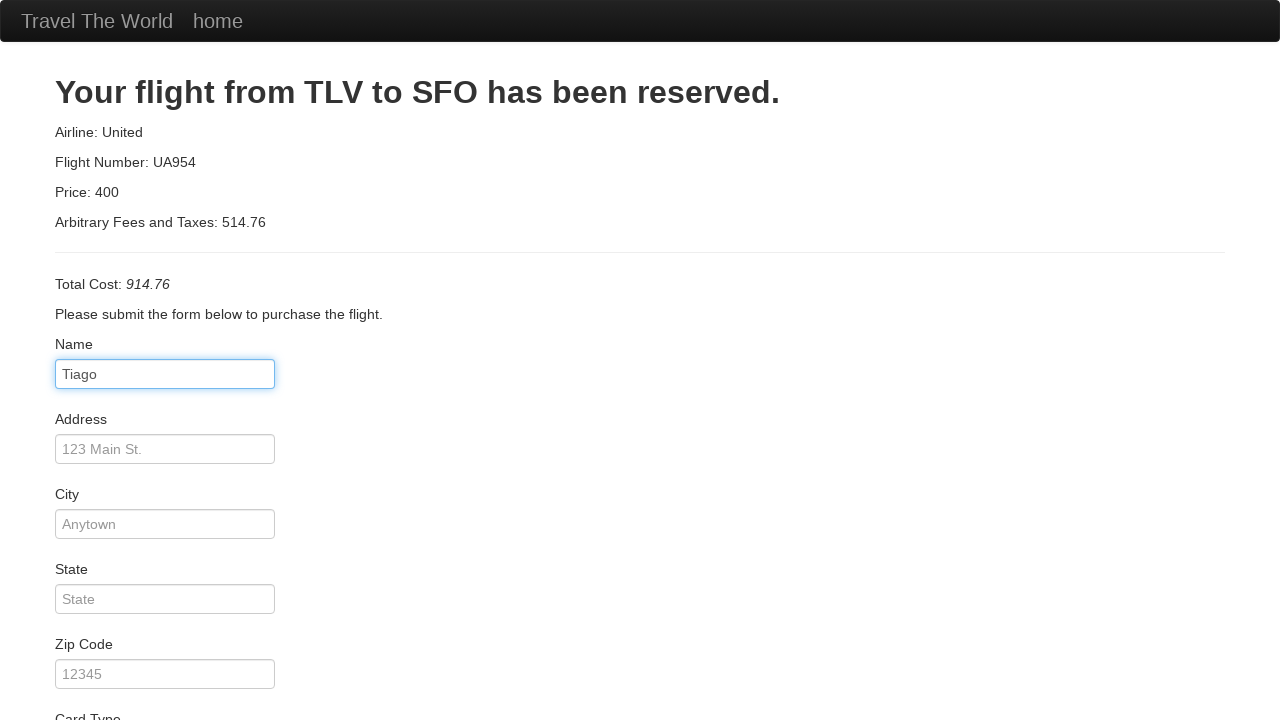

Entered passenger address: Rua2 on #address
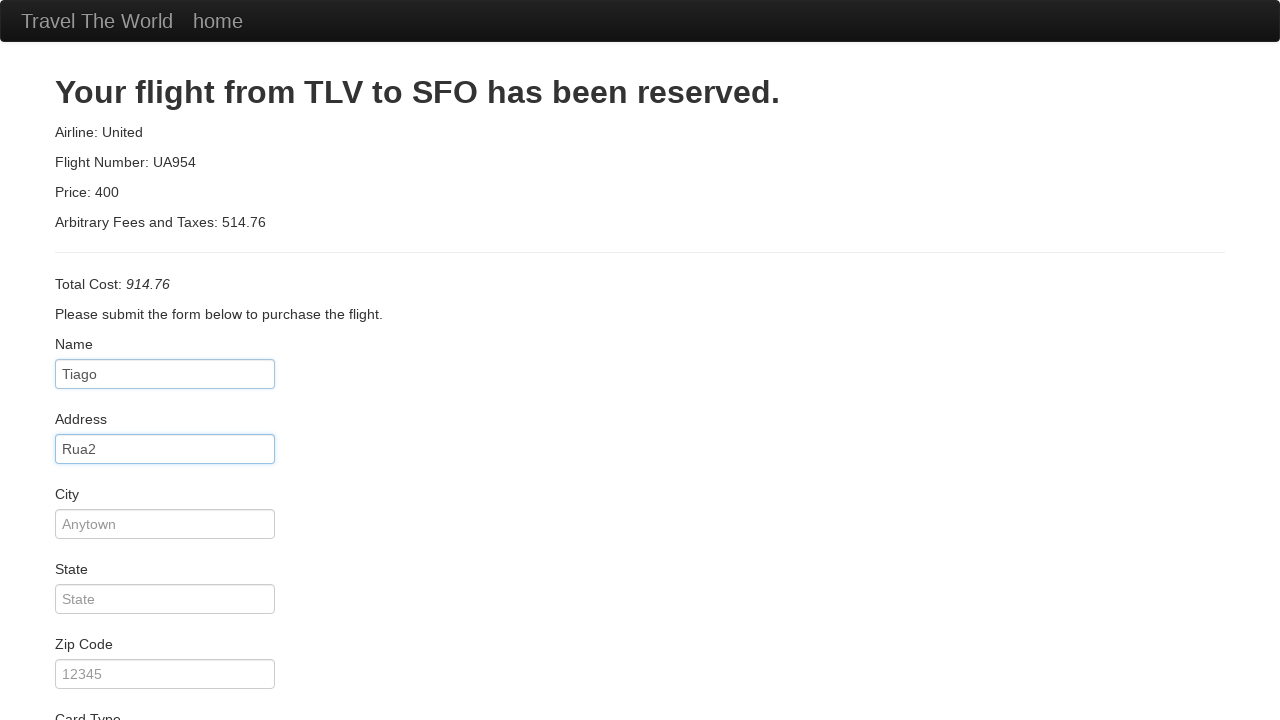

Entered passenger city: Aveiro on #city
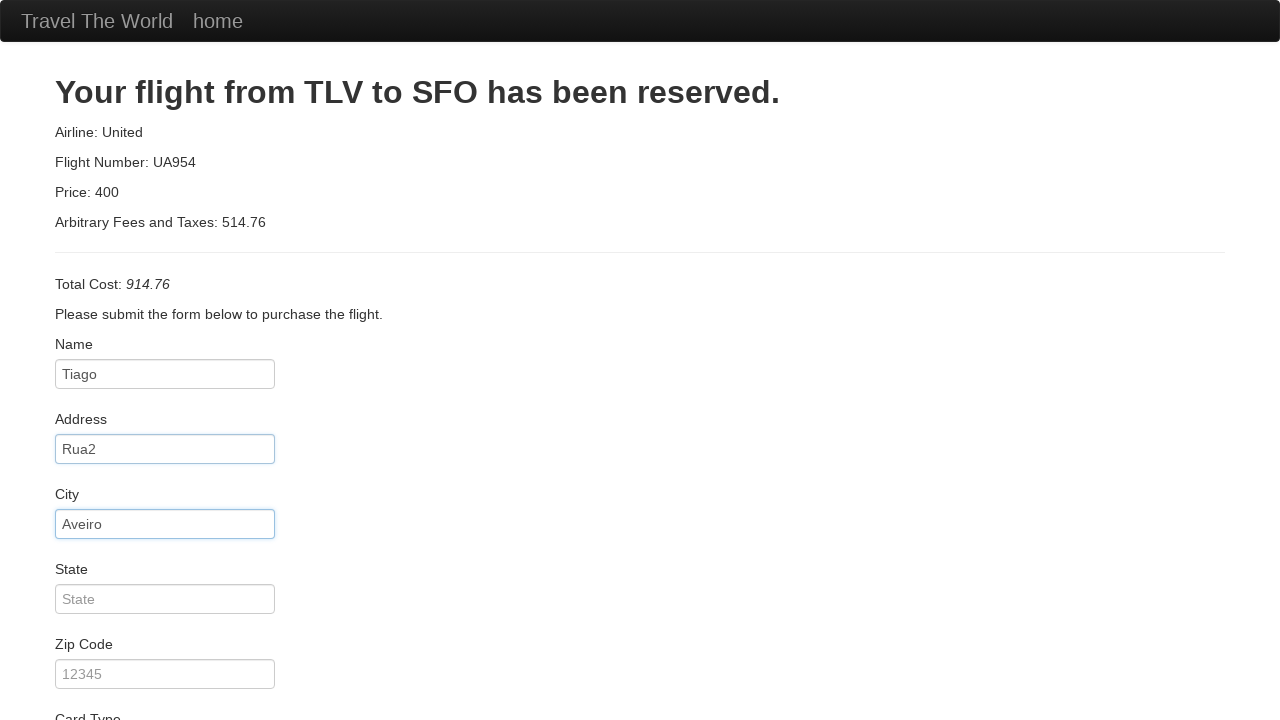

Entered passenger zip code: 1233-123 on #zipCode
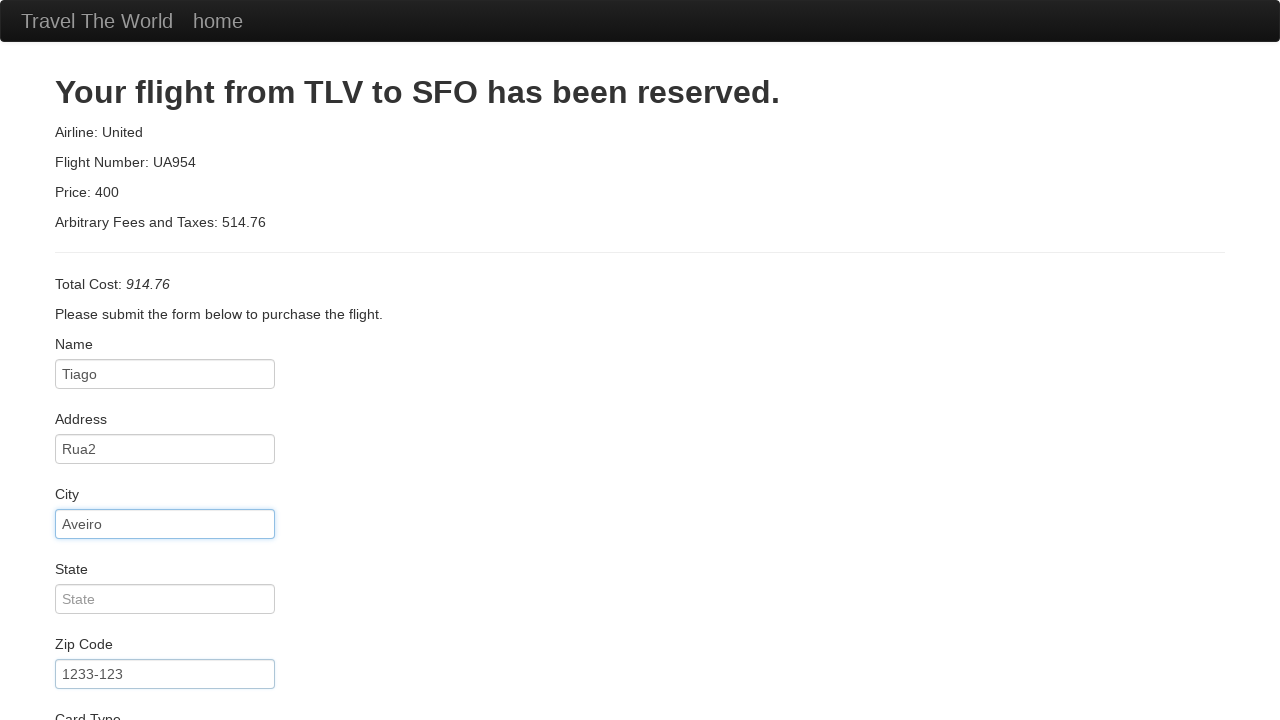

Entered credit card number: 123123123 on #creditCardNumber
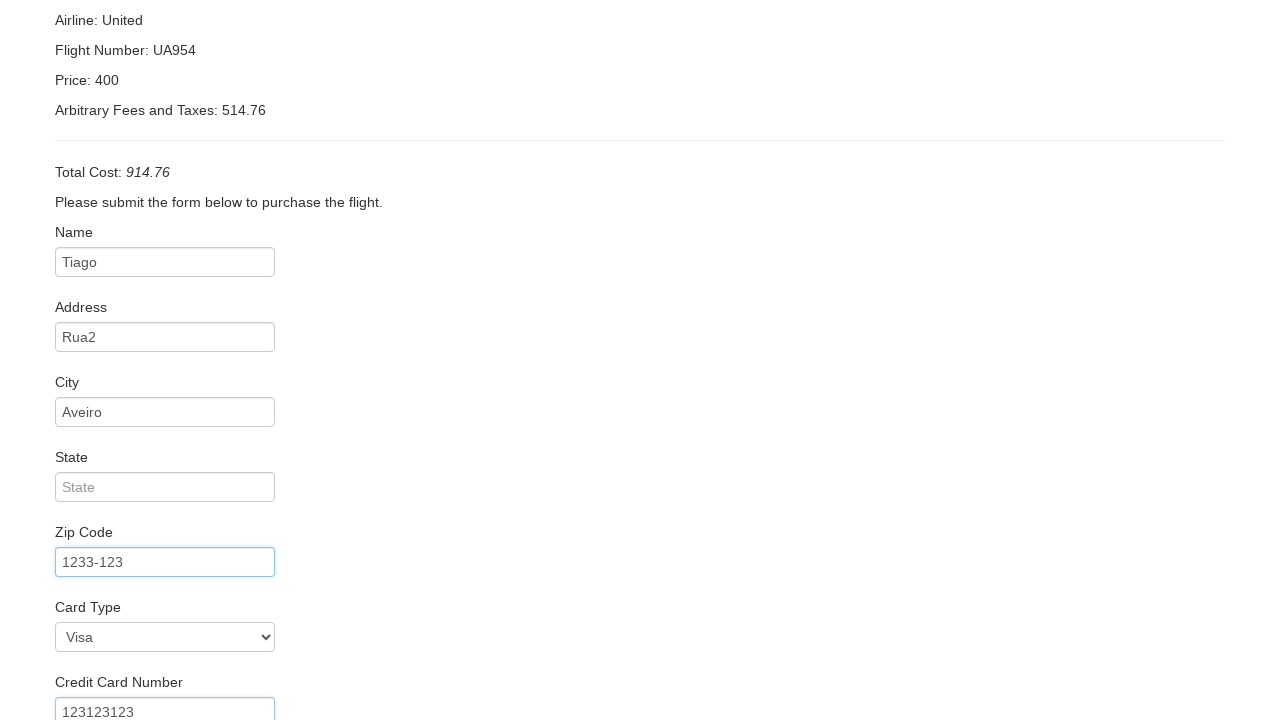

Entered cardholder name: Tiago Smth on #nameOnCard
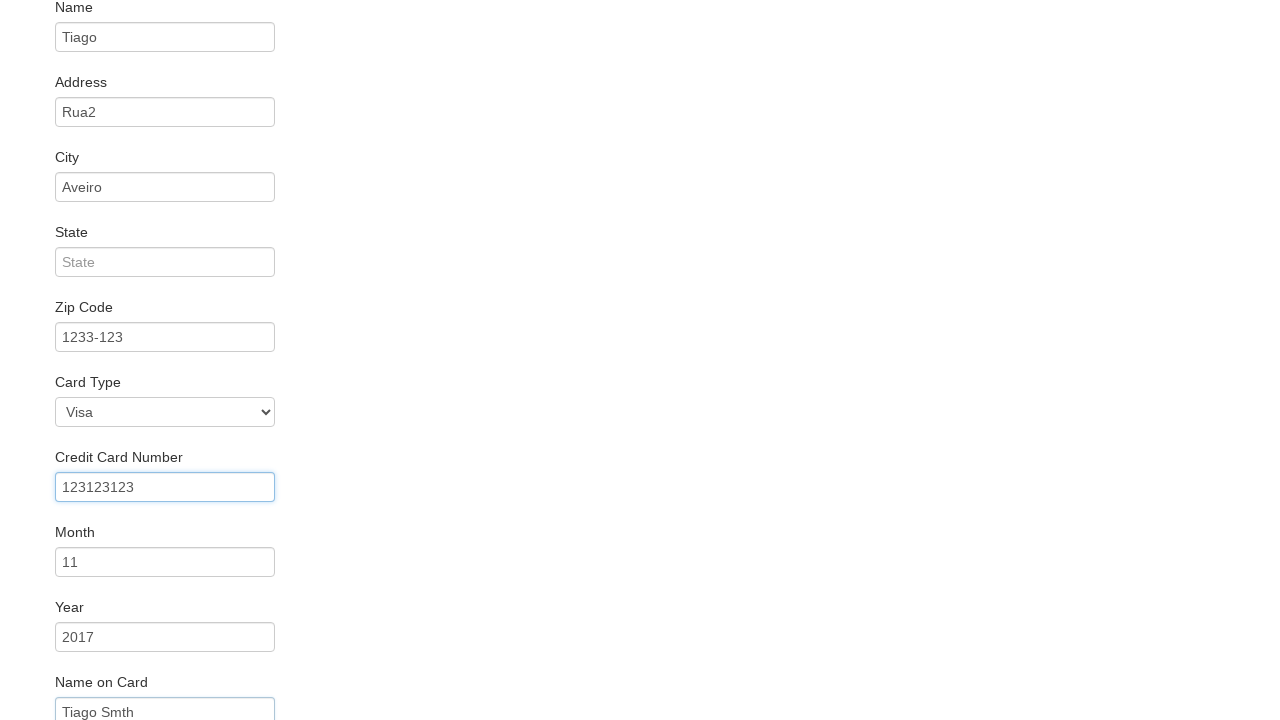

Clicked Purchase Flight button at (118, 685) on .btn-primary
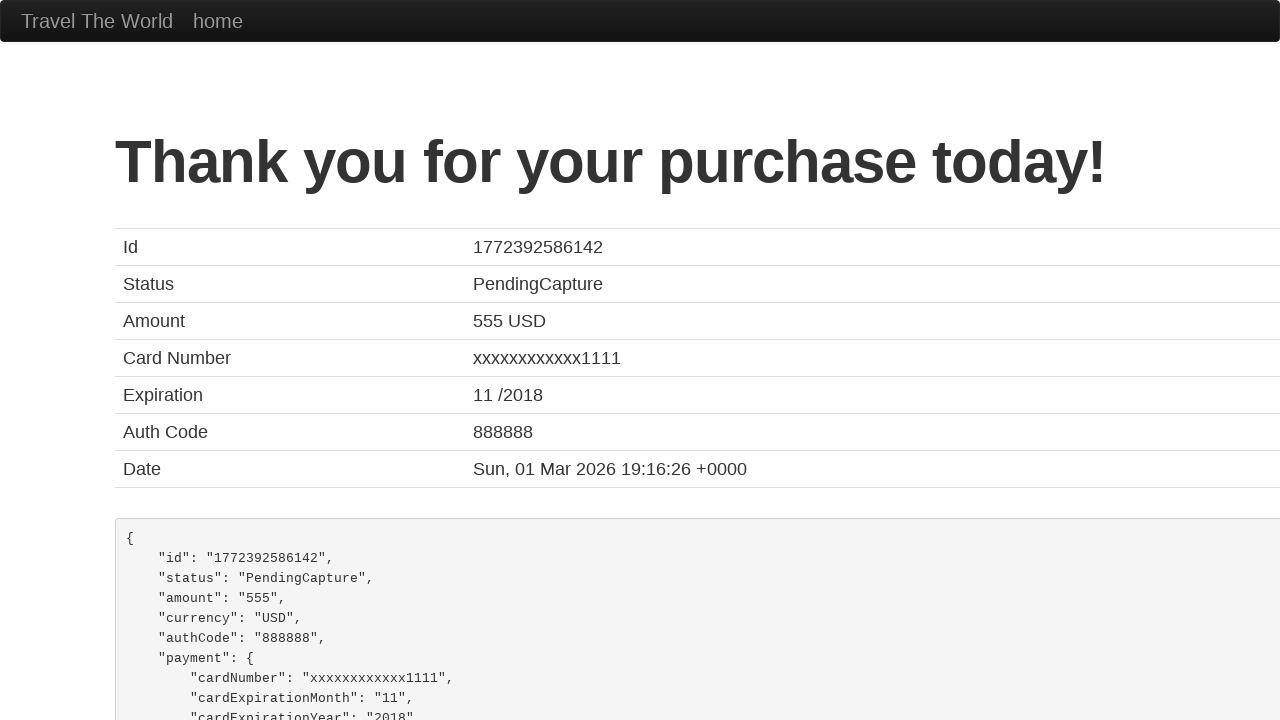

Waited for confirmation page to load
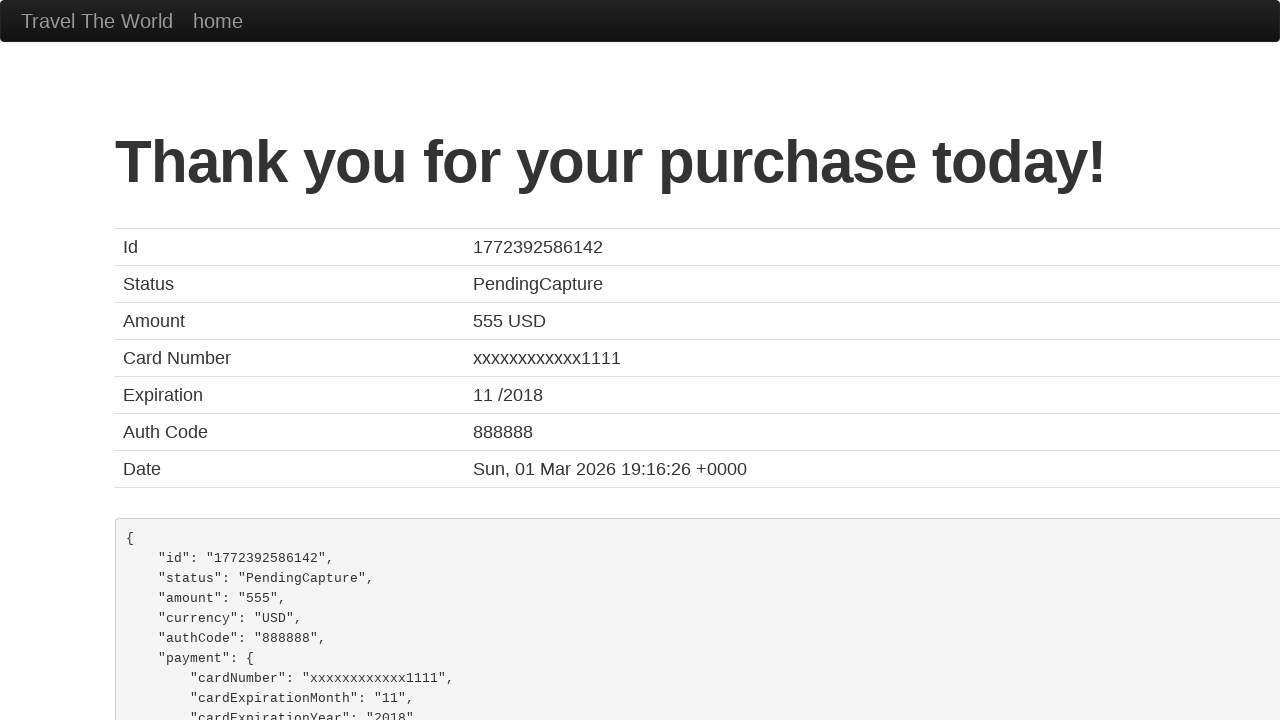

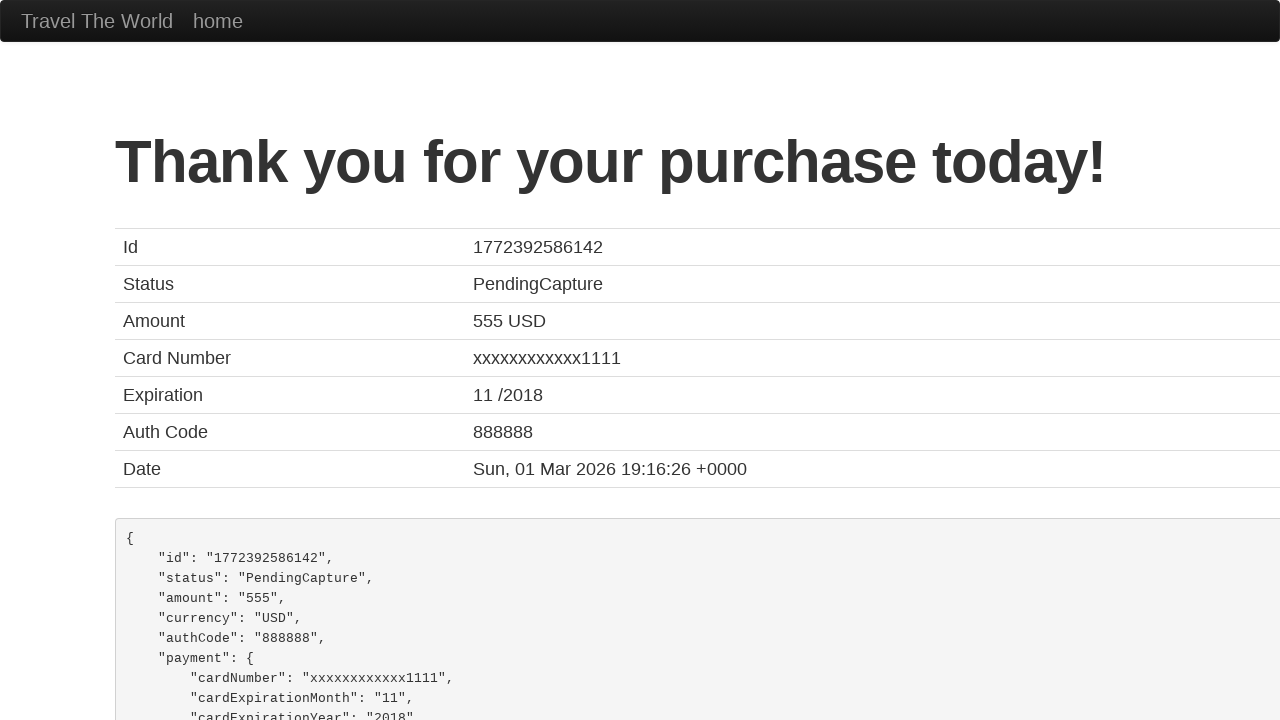